Tests file download functionality by navigating to a download page and clicking on a file link to initiate download of selenium-snapshot.png

Starting URL: https://the-internet.herokuapp.com/download

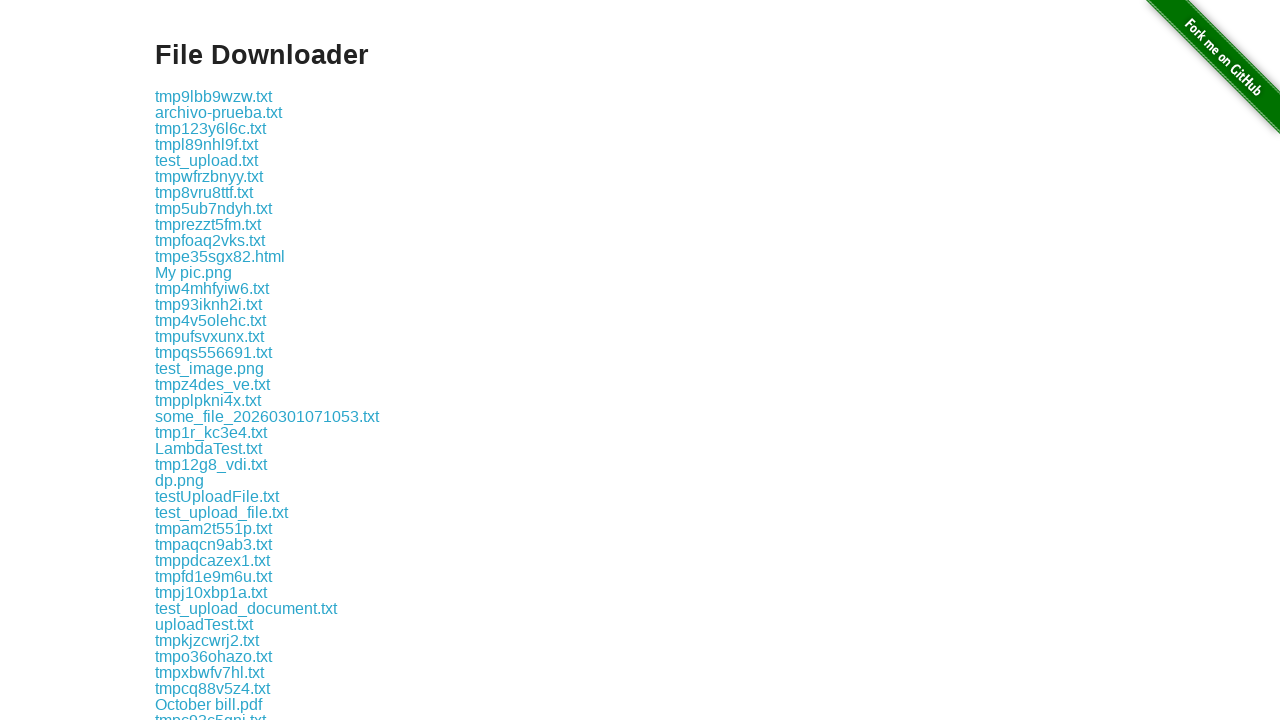

Clicked on selenium-snapshot.png link to initiate download at (238, 360) on text=selenium-snapshot.png
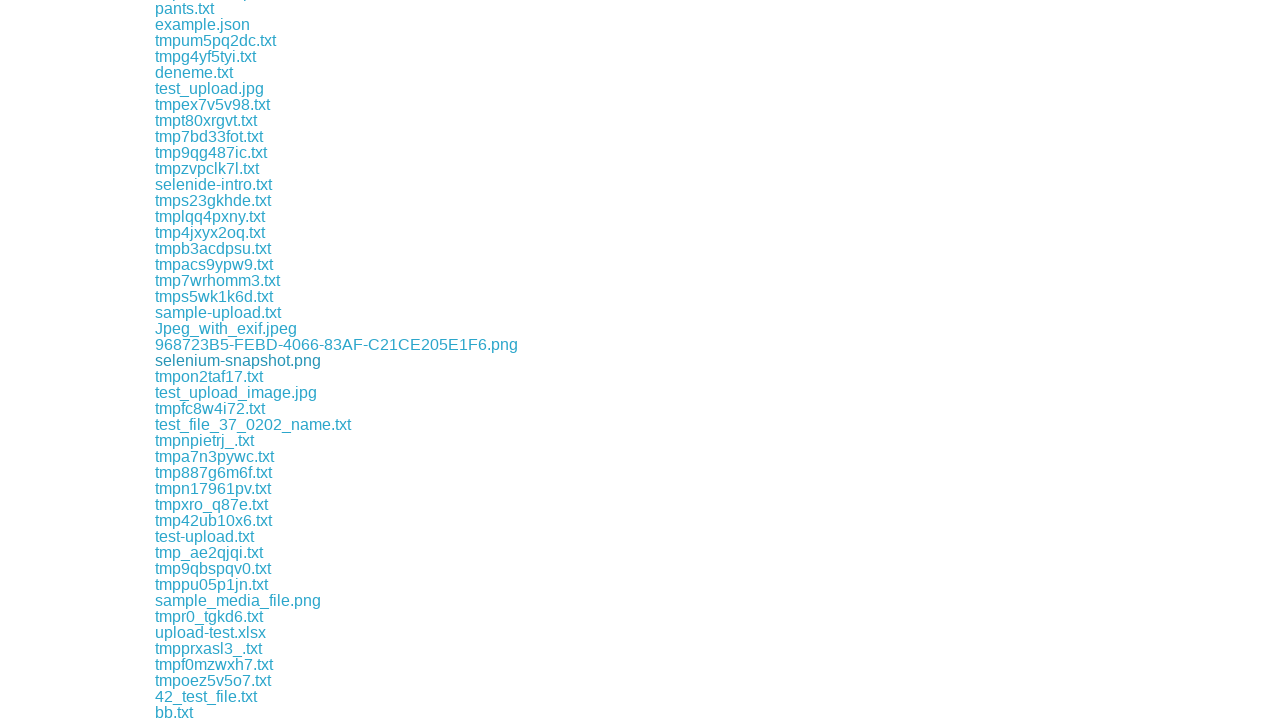

Download completed and file object obtained
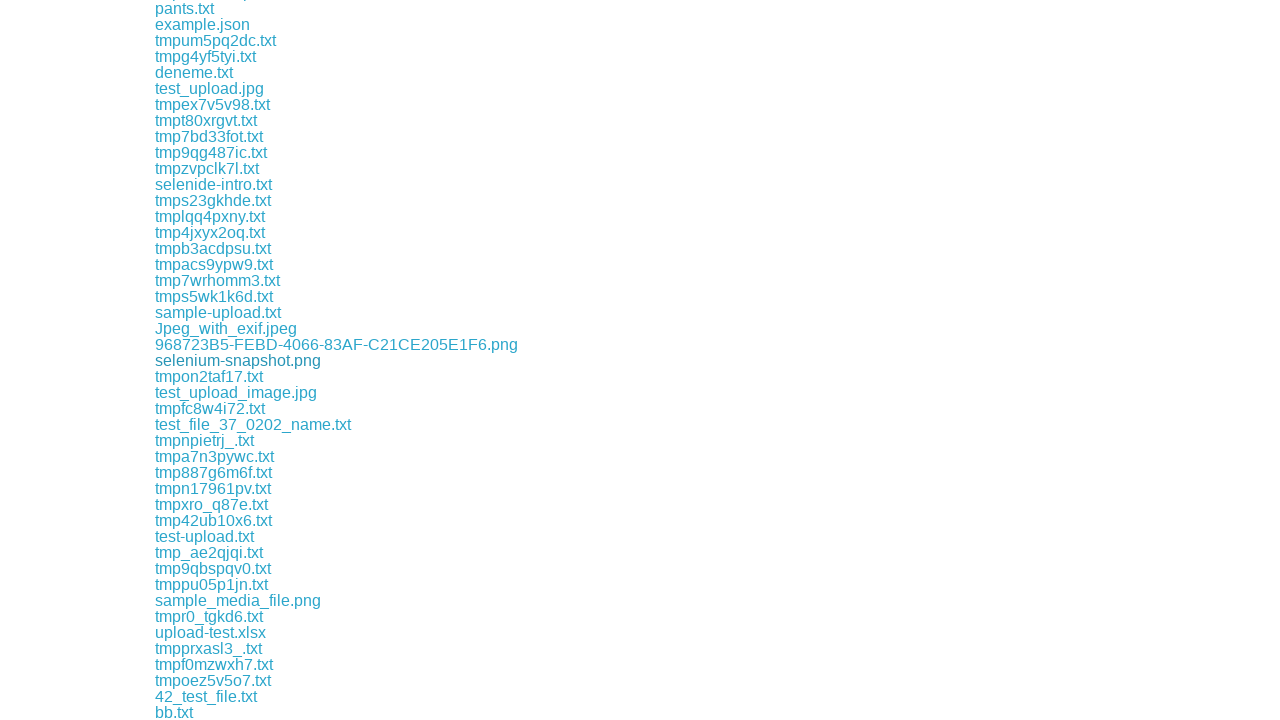

Verified that downloaded file is selenium-snapshot.png
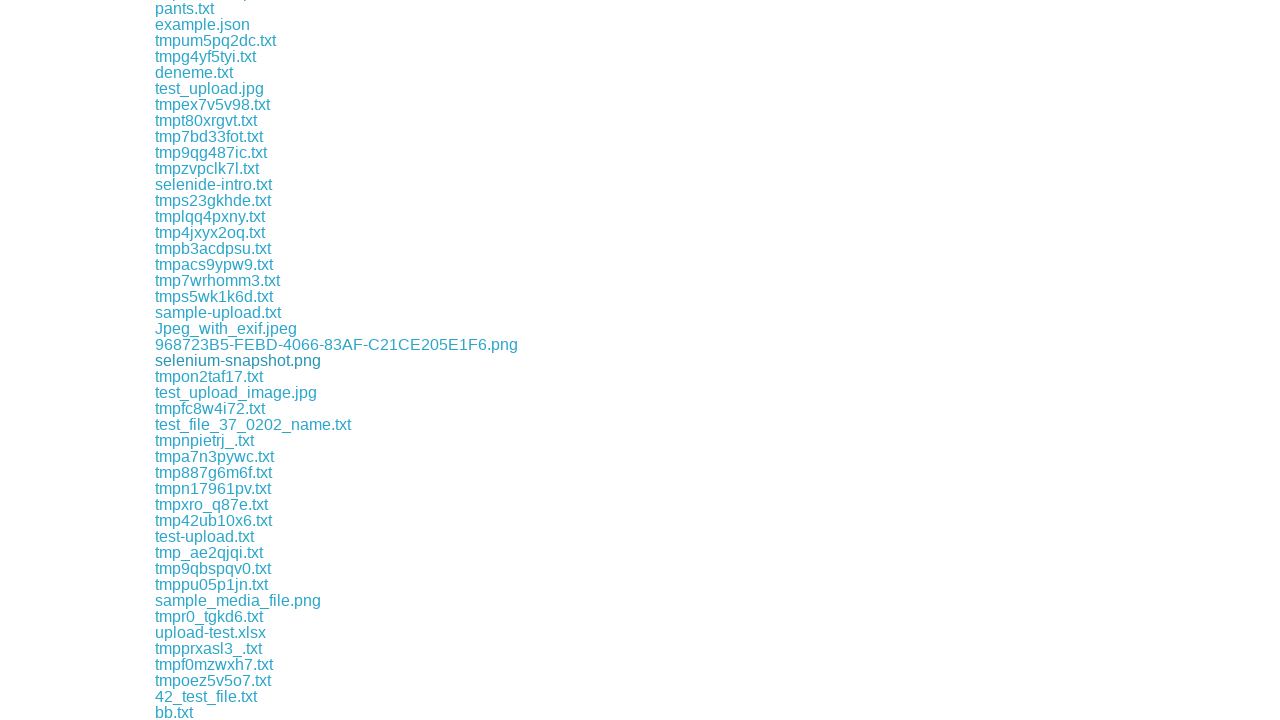

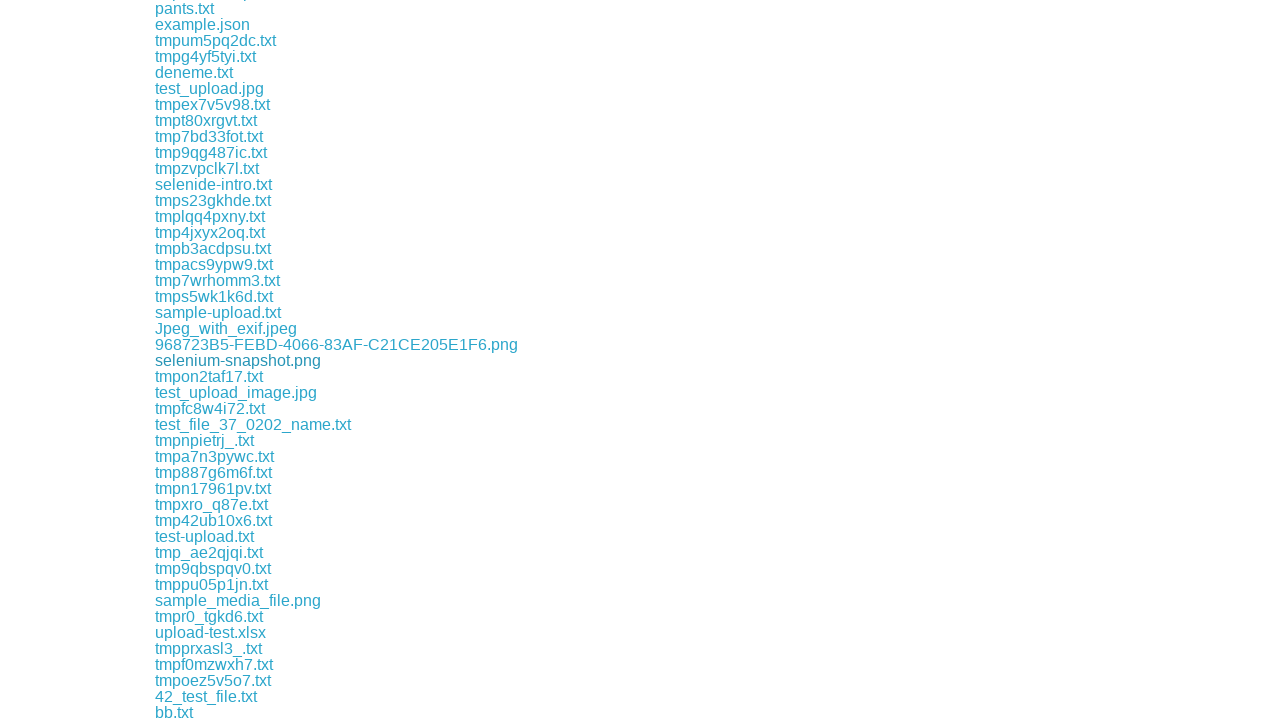